Tests job posting functionality by filling out a job posting form, submitting it, and then searching for the posted job

Starting URL: https://alchemy.hguy.co/jobs/

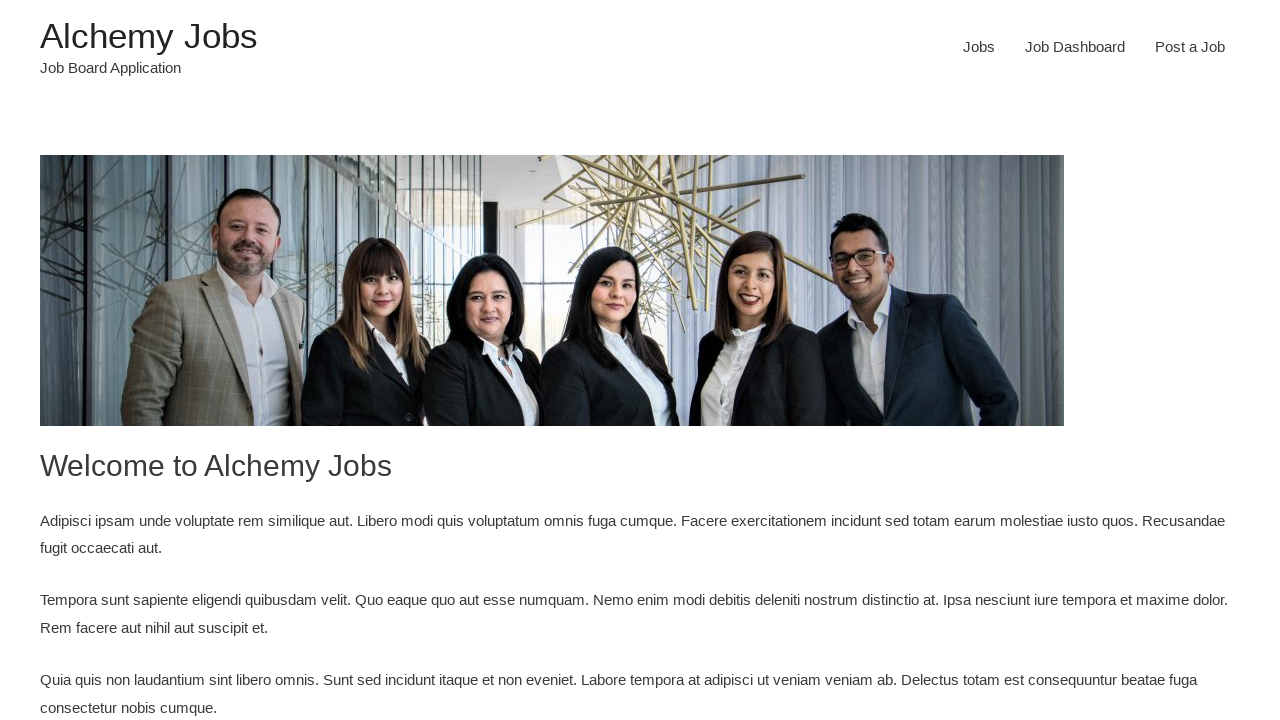

Clicked on 'Post a Job' menu item at (1190, 47) on #menu-item-26
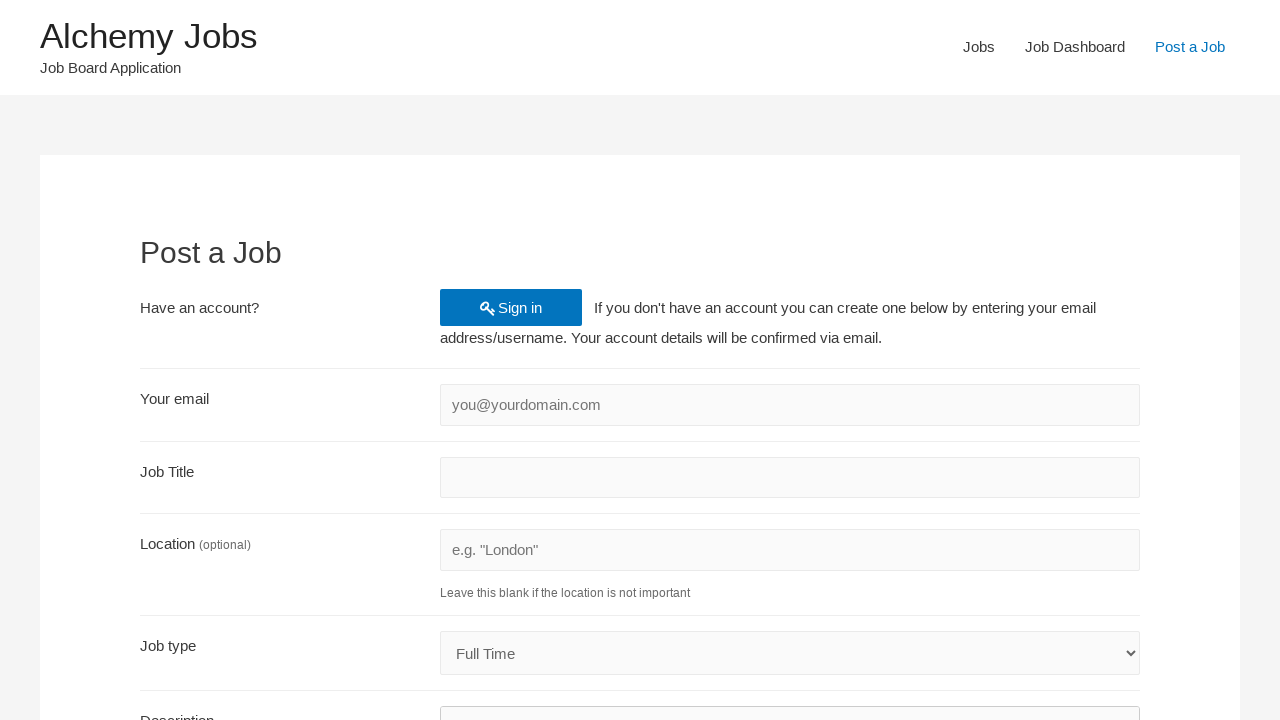

Filled in email field with 'testuser567@example.com' on input#create_account_email
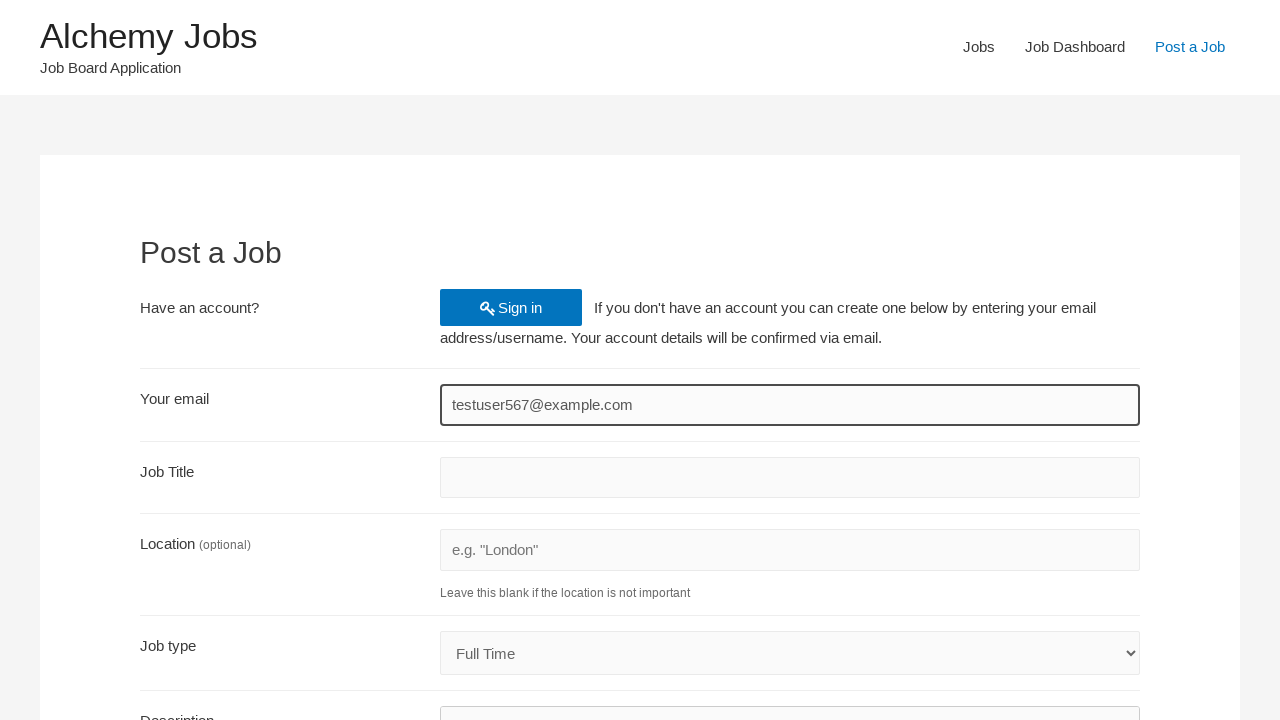

Filled in job title field with 'QA Engineer Position' on input#job_title
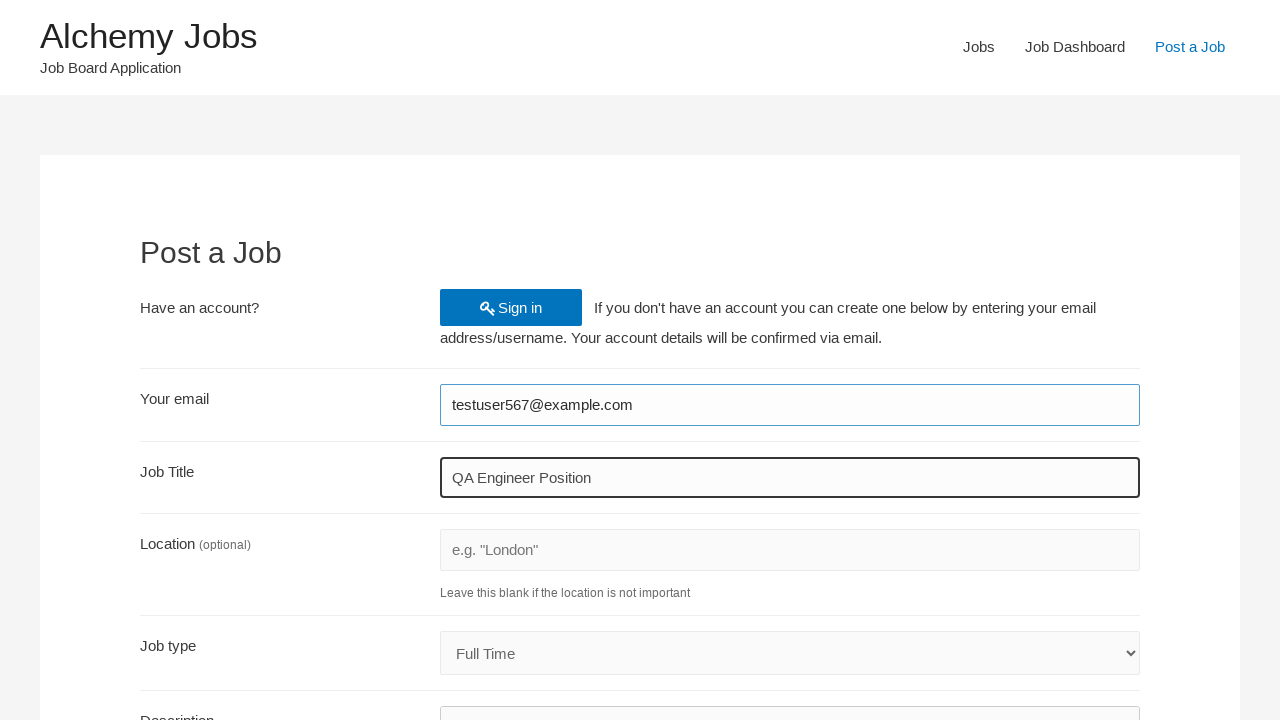

Filled in job location field with 'San Francisco' on input#job_location
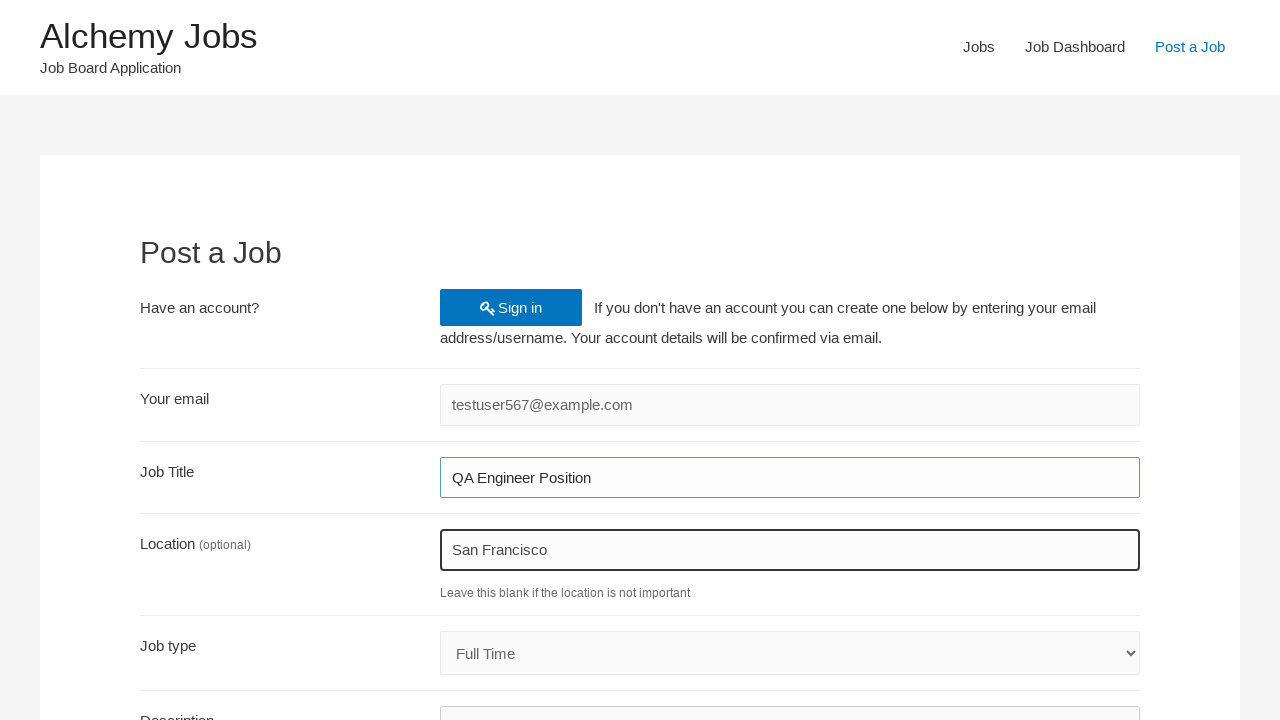

Scrolled down 300px to view more form fields
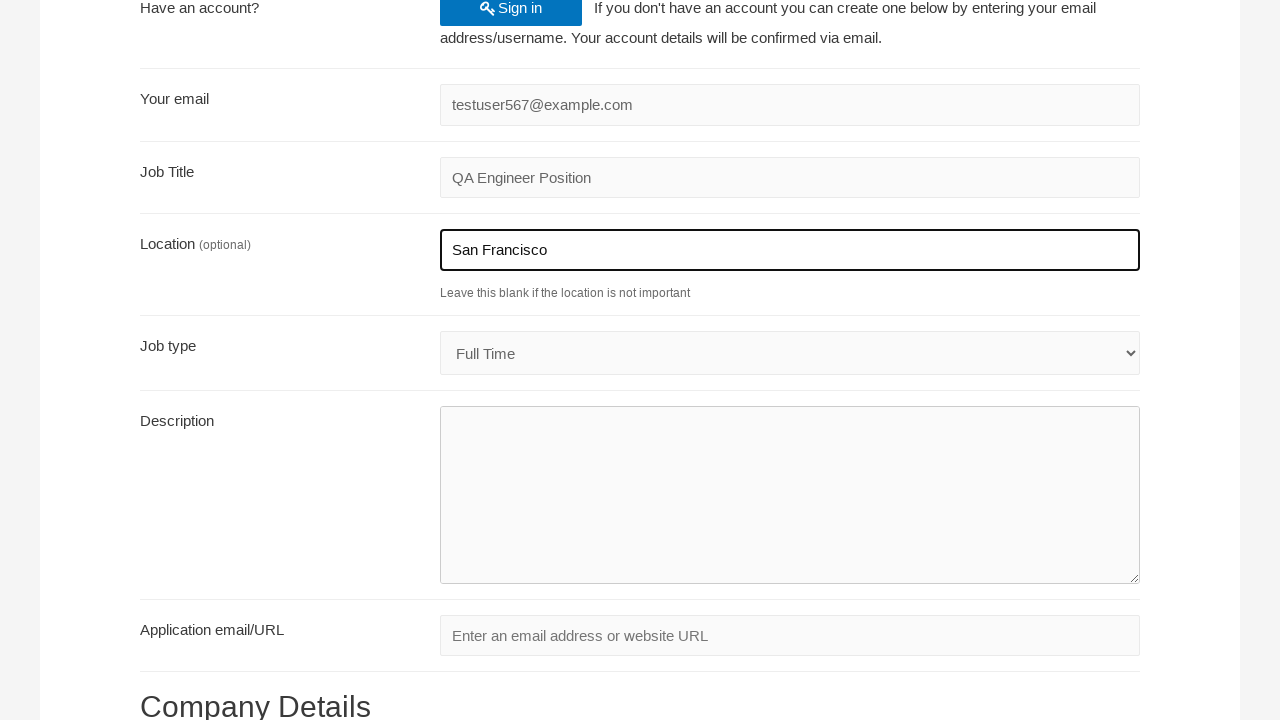

Filled in job description field with job requirements text on iframe#job_description_ifr >> internal:control=enter-frame >> body
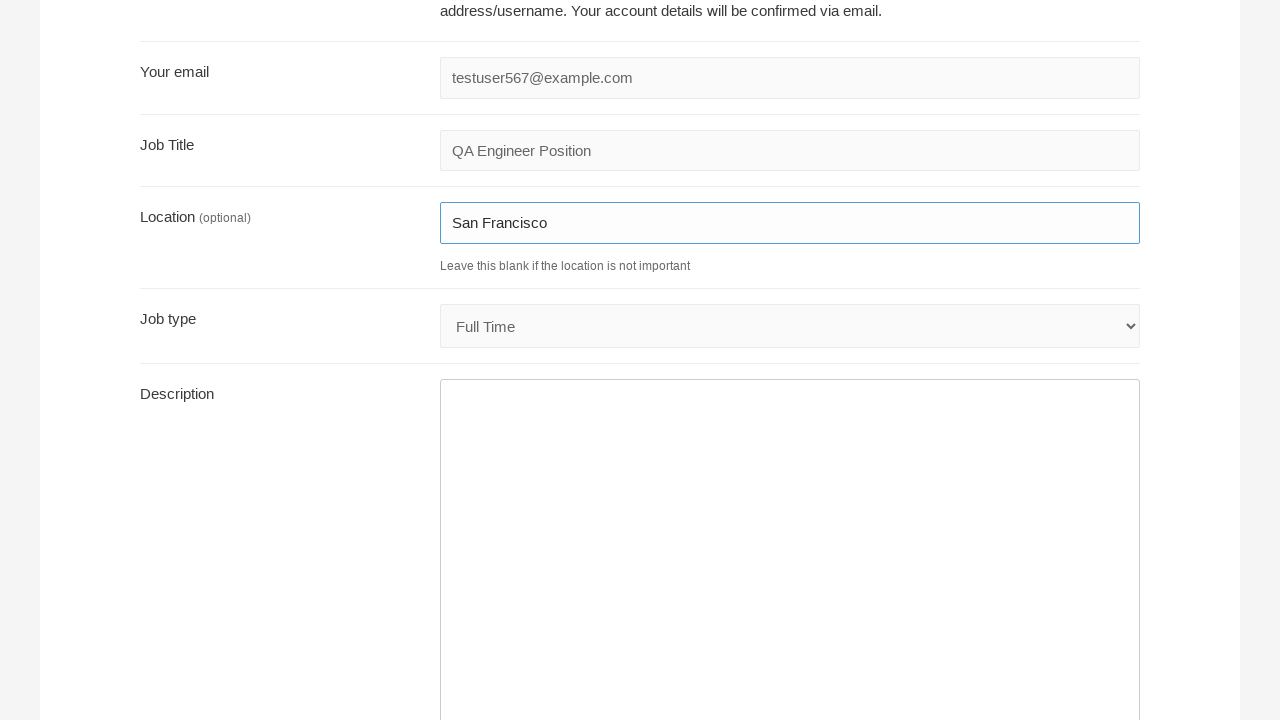

Filled in application URL field with 'https://www.example-company.com' on input#application
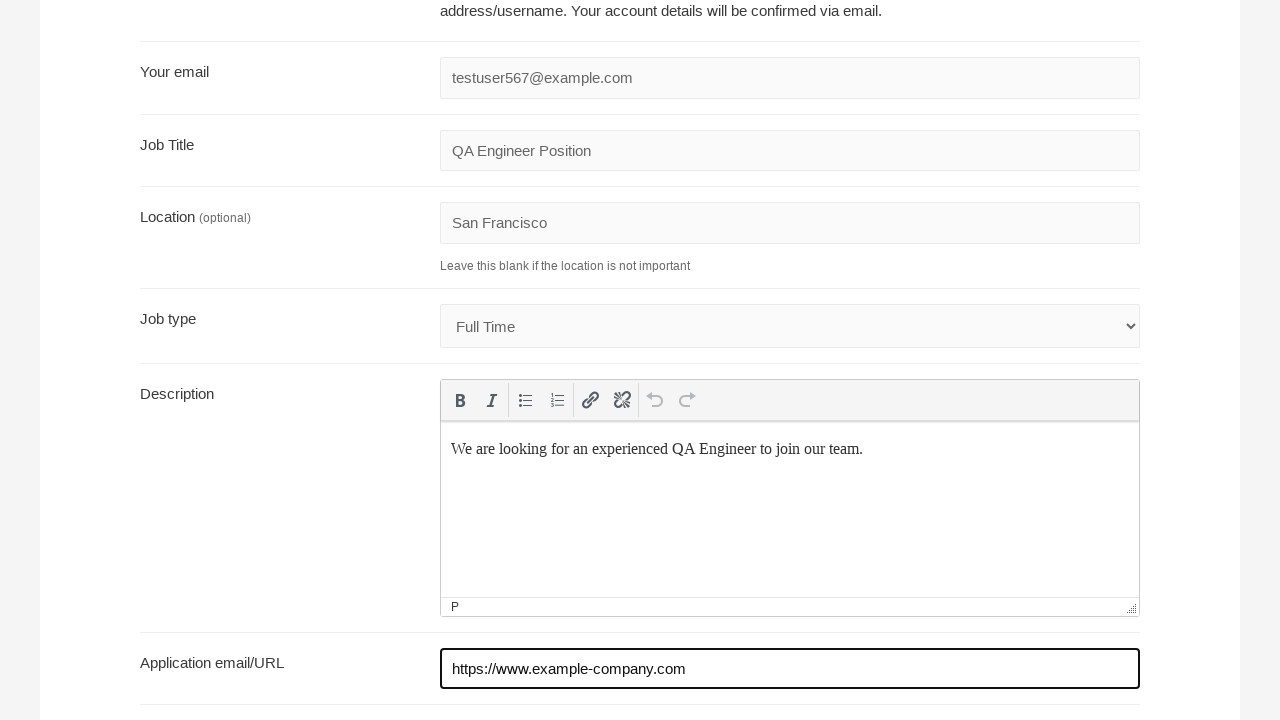

Filled in company name field with 'TechCorp Solutions' on input#company_name
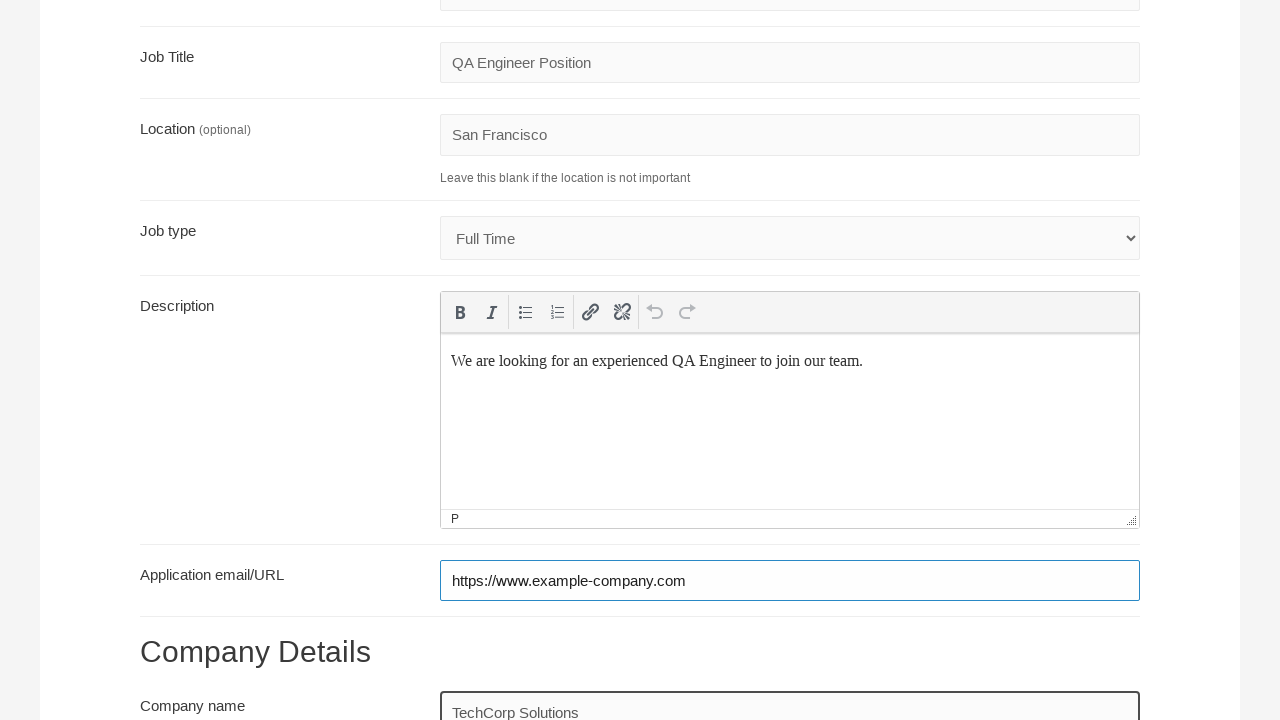

Scrolled down 500px to view submit button
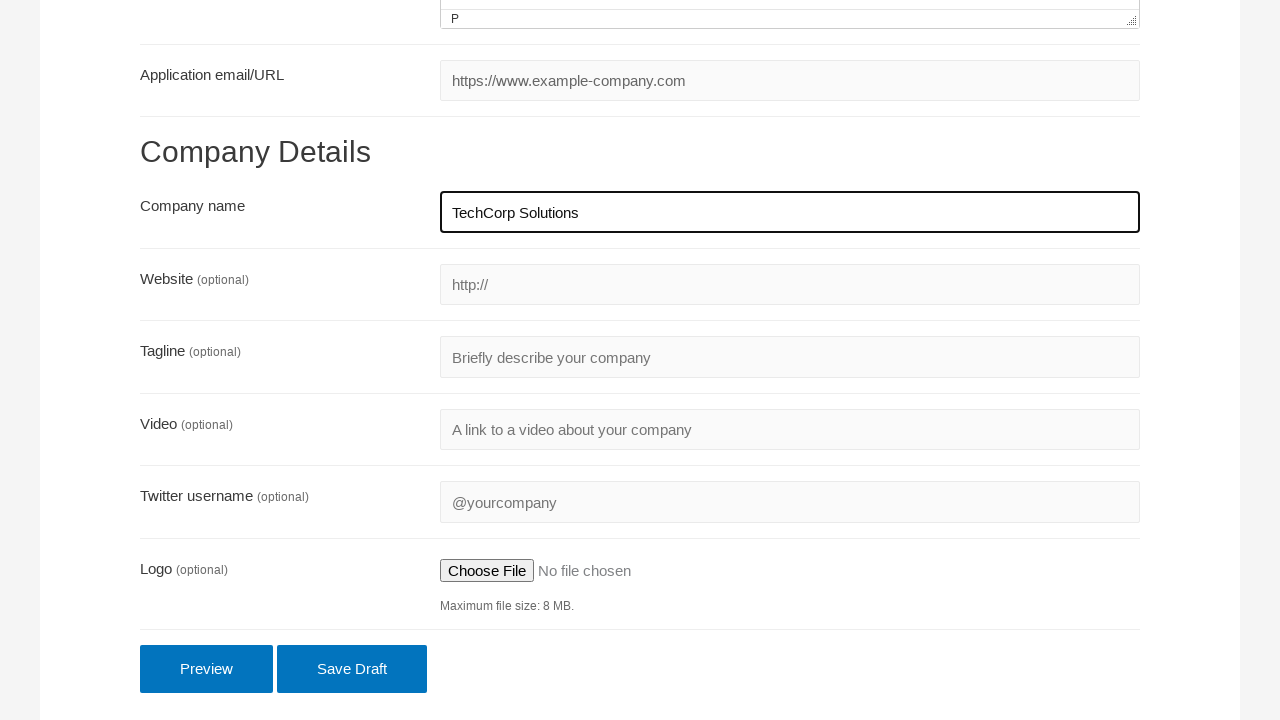

Clicked 'submit_job' button to submit job posting form at (207, 669) on input[name='submit_job']
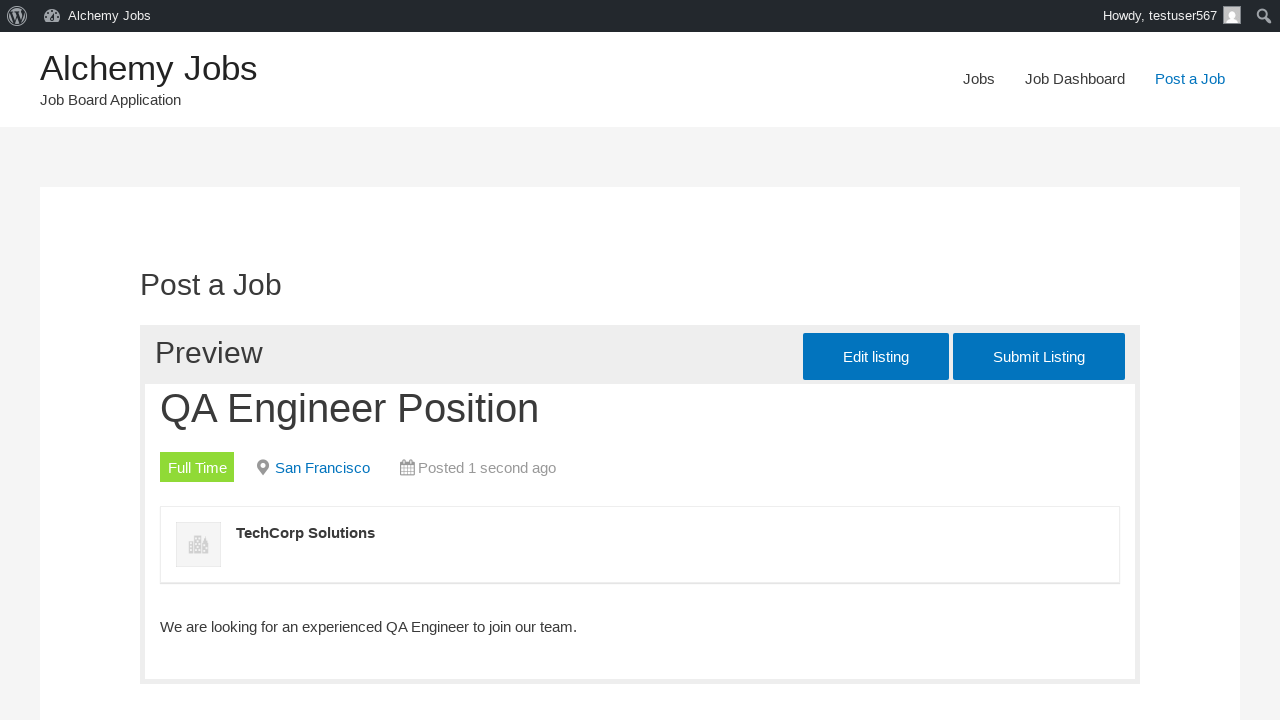

Clicked 'Submit Listing' button to finalize job posting at (1039, 357) on input#job_preview_submit_button
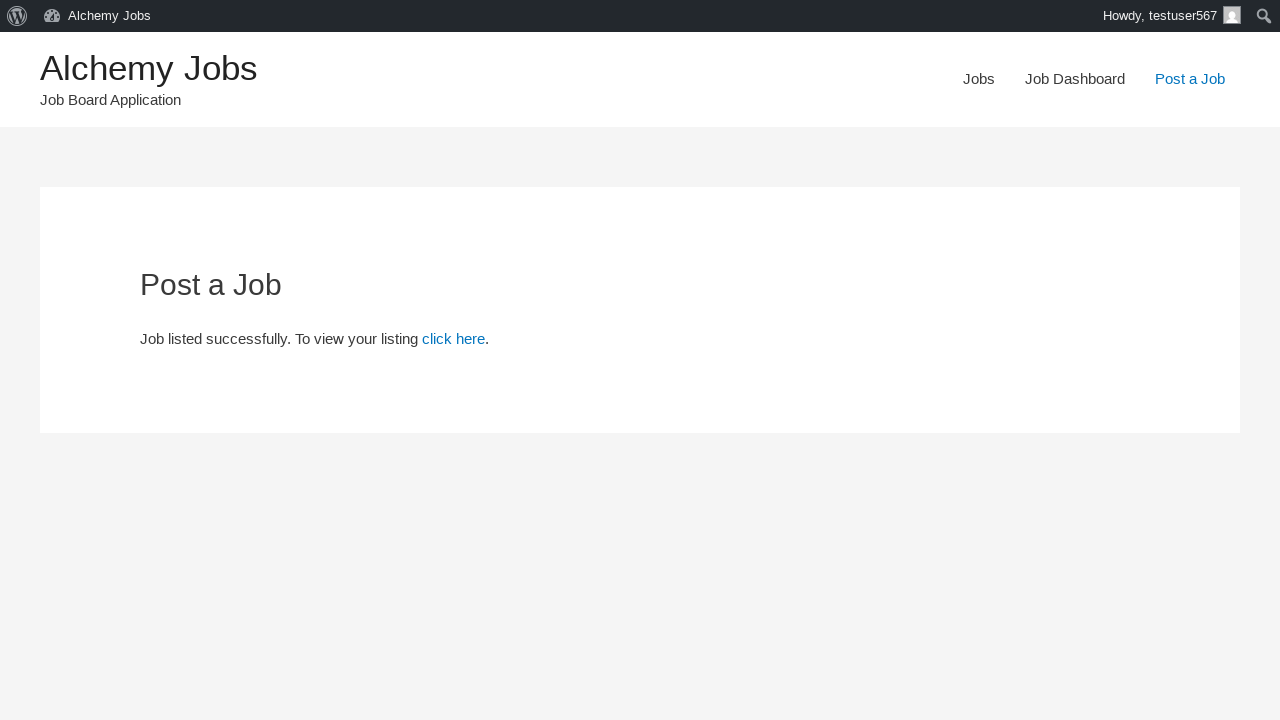

Job posting confirmation page loaded
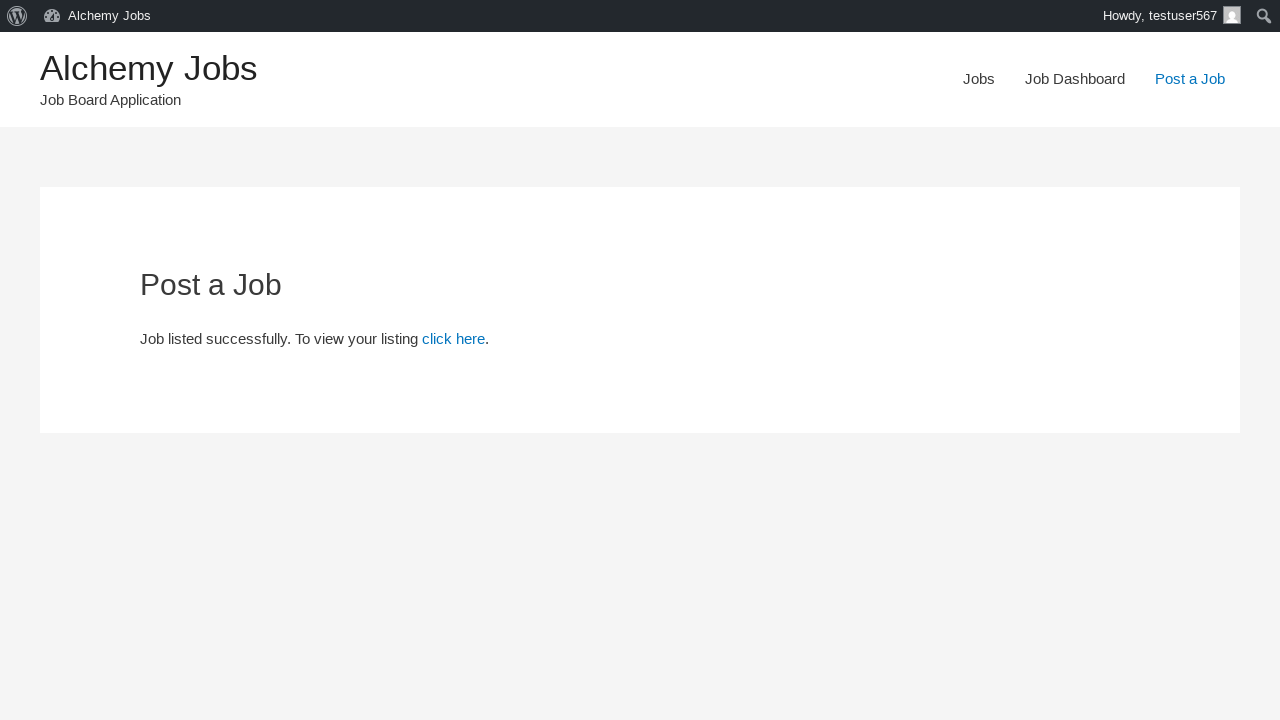

Clicked on jobs search menu item at (979, 79) on #menu-item-24
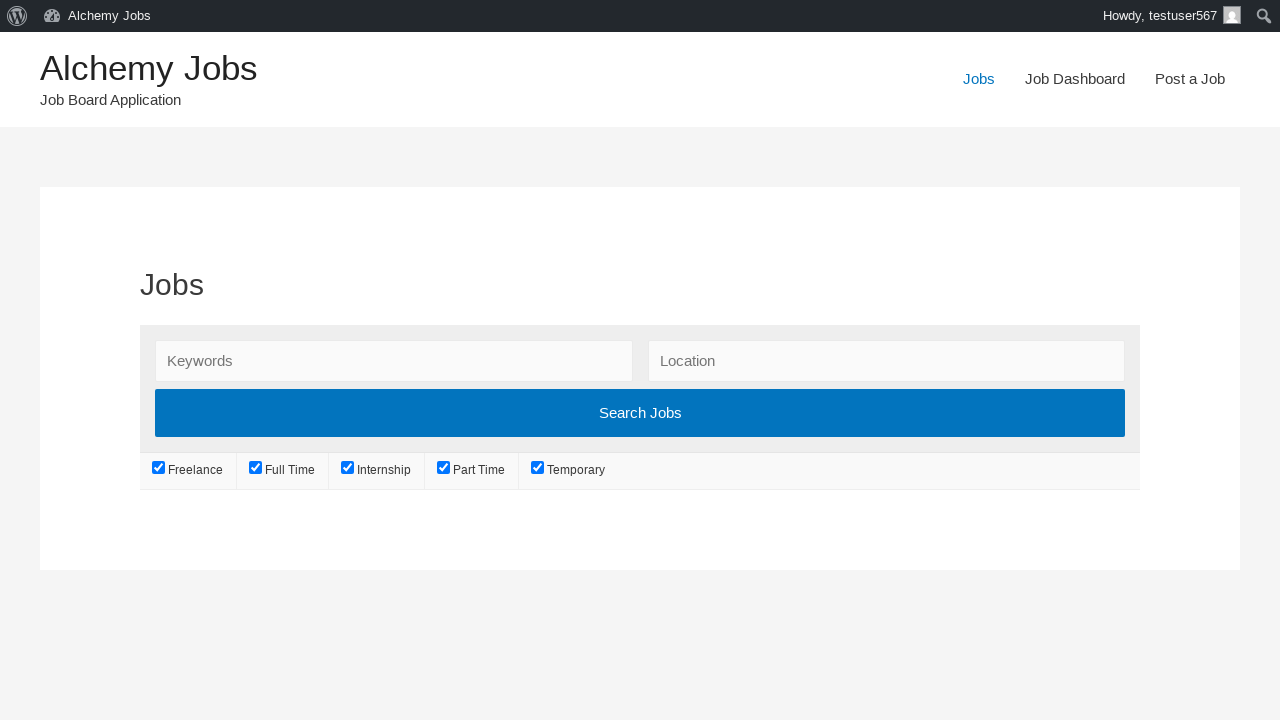

Filled in search keywords field with 'QA Engineer Position' on input#search_keywords
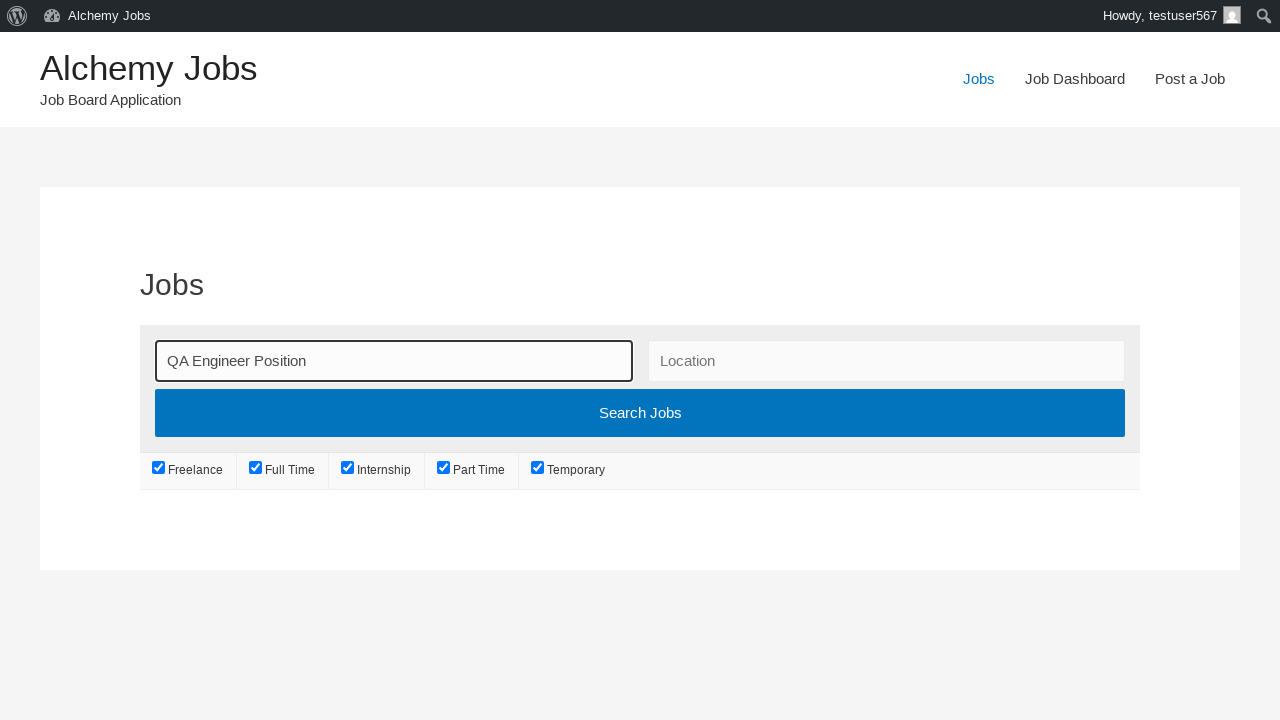

Filled in search location field with 'San Francisco' on input#search_location
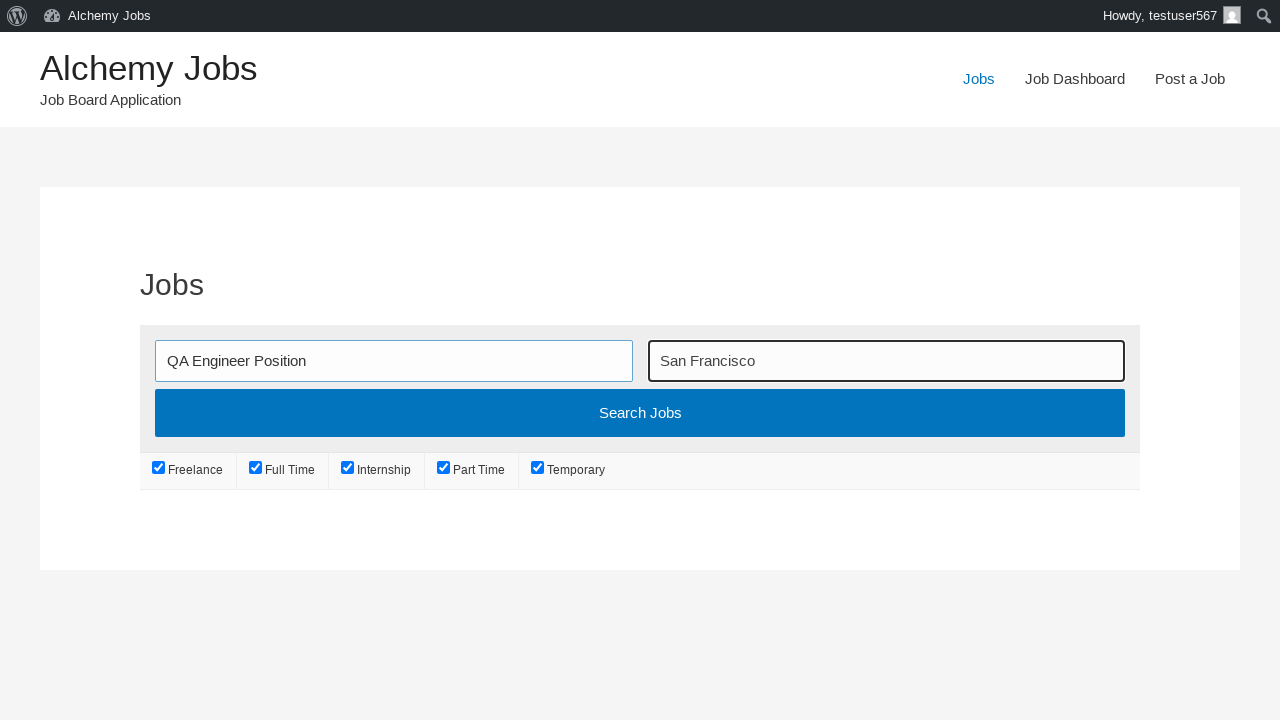

Clicked 'Search Jobs' button to search for posted job at (640, 413) on input[value='Search Jobs']
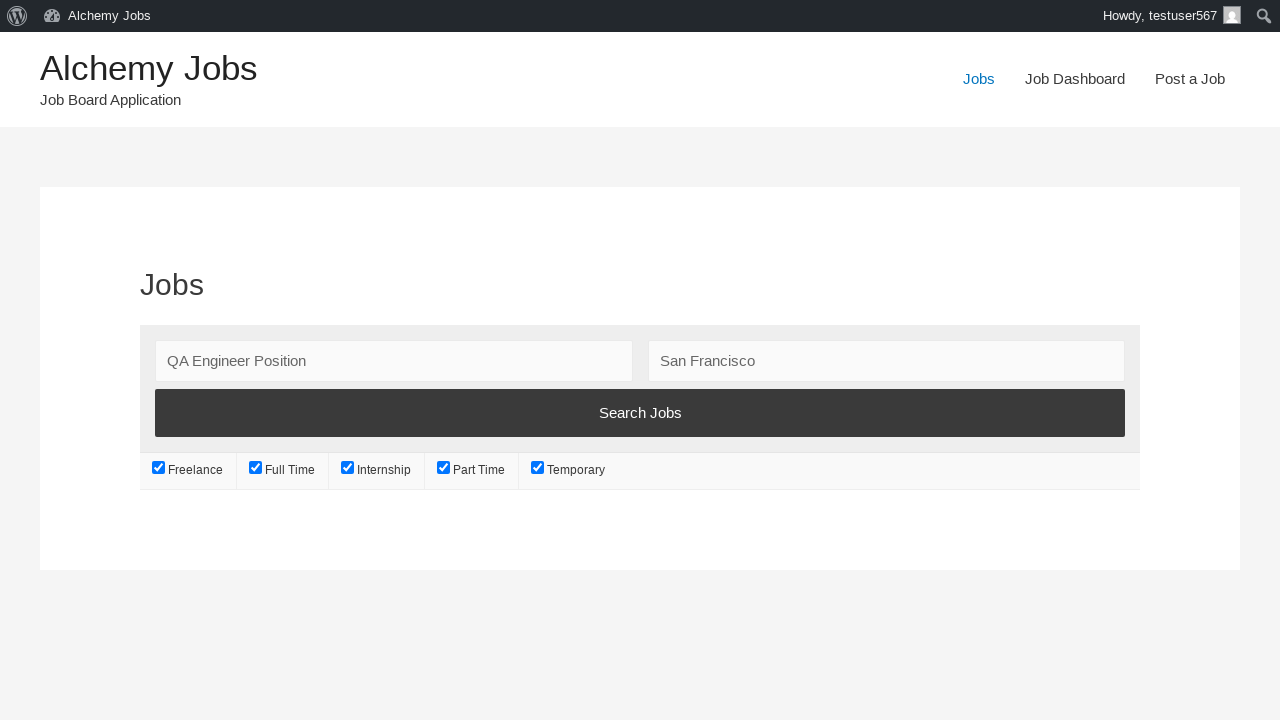

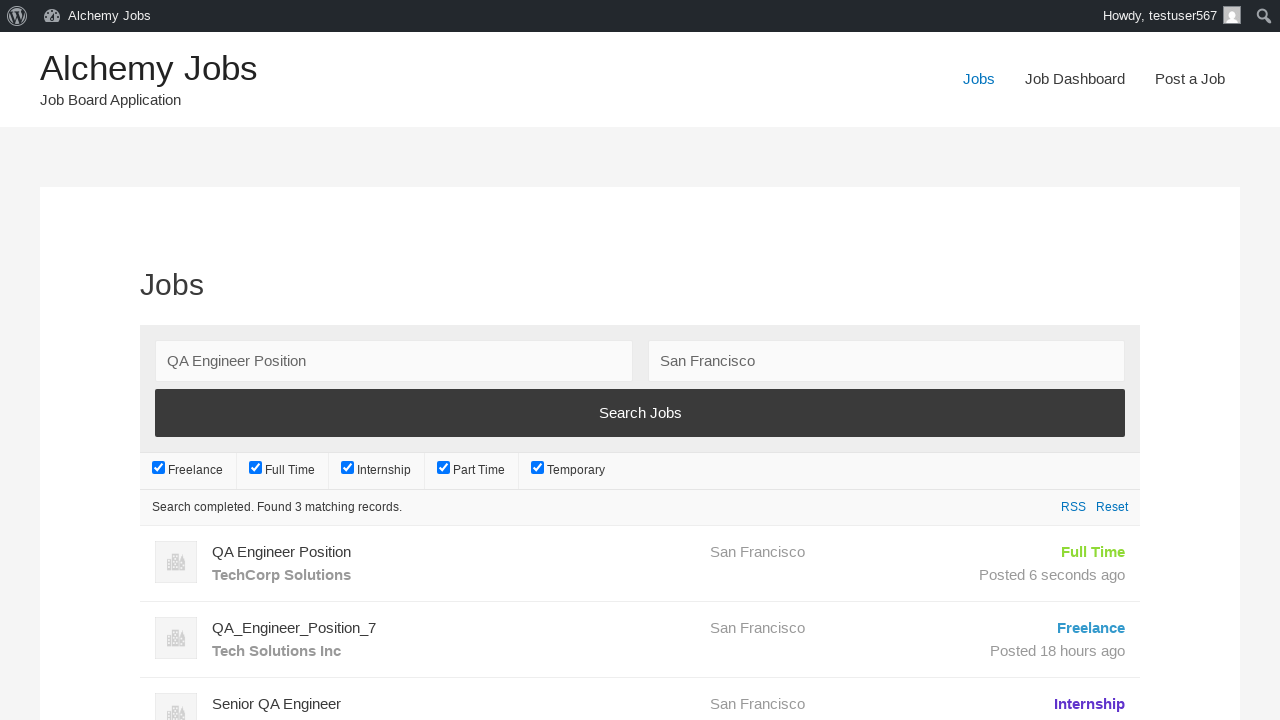